Navigates to a checkboxes practice page and verifies it loads successfully

Starting URL: https://practice.expandtesting.com/checkboxes

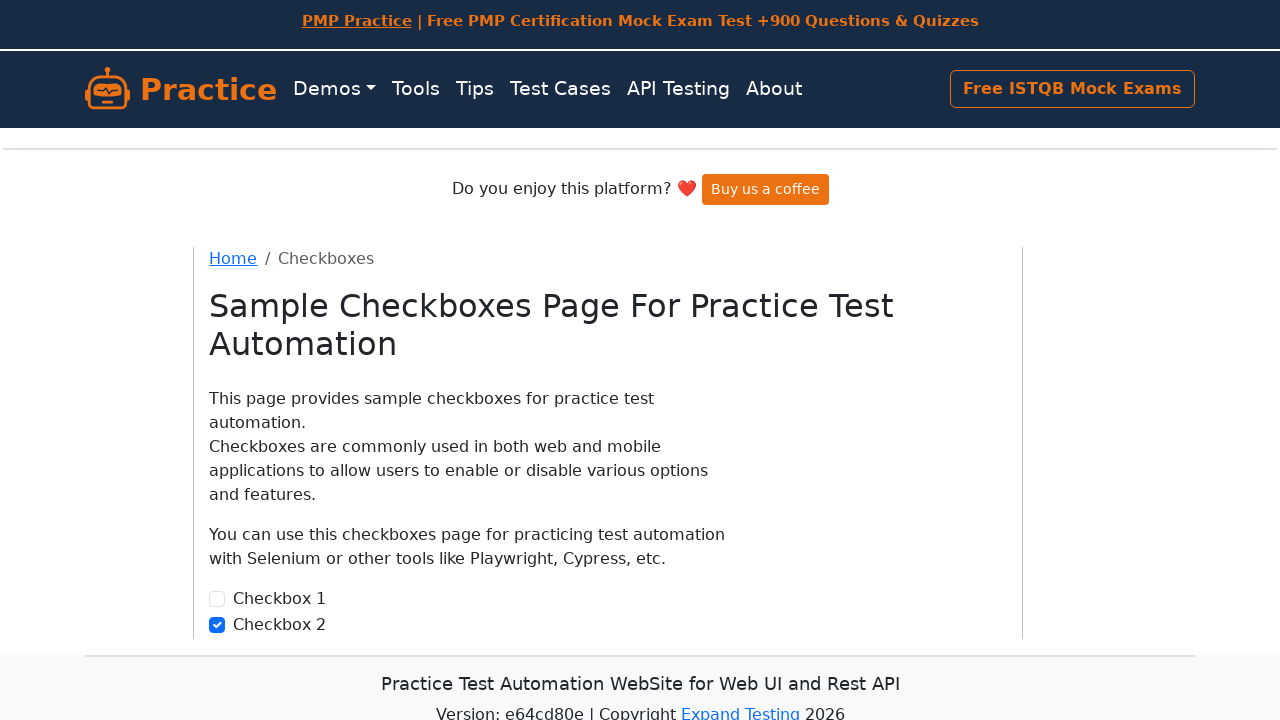

Waited for checkboxes to load on the practice page
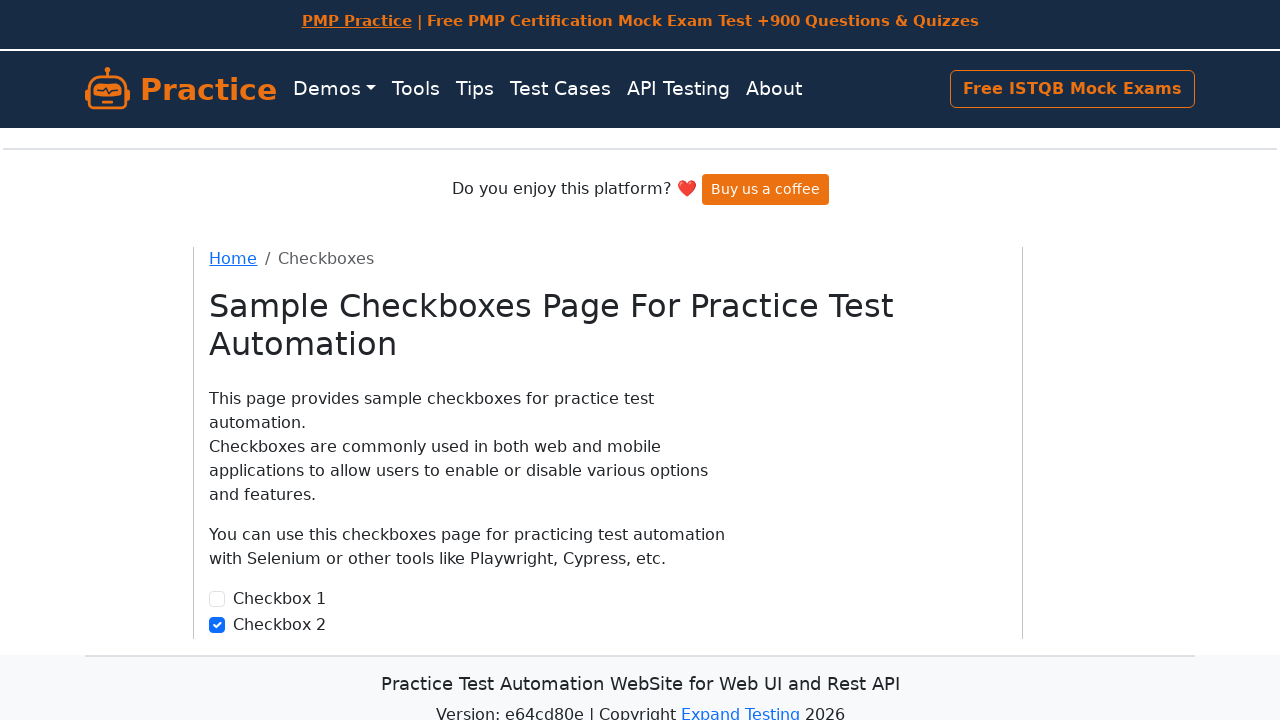

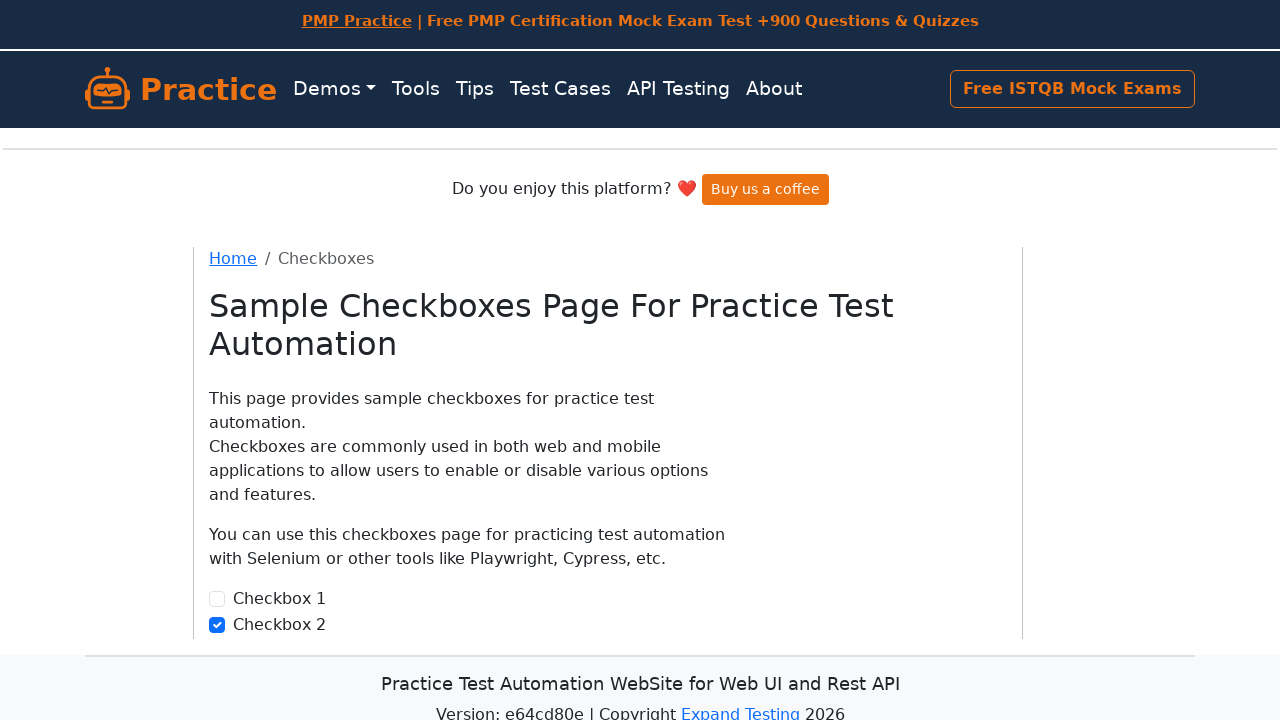